Tests navigation by clicking a link with a mathematically calculated text value, then fills out a multi-field form with personal information (first name, last name, city, country) and submits it.

Starting URL: http://suninjuly.github.io/find_link_text

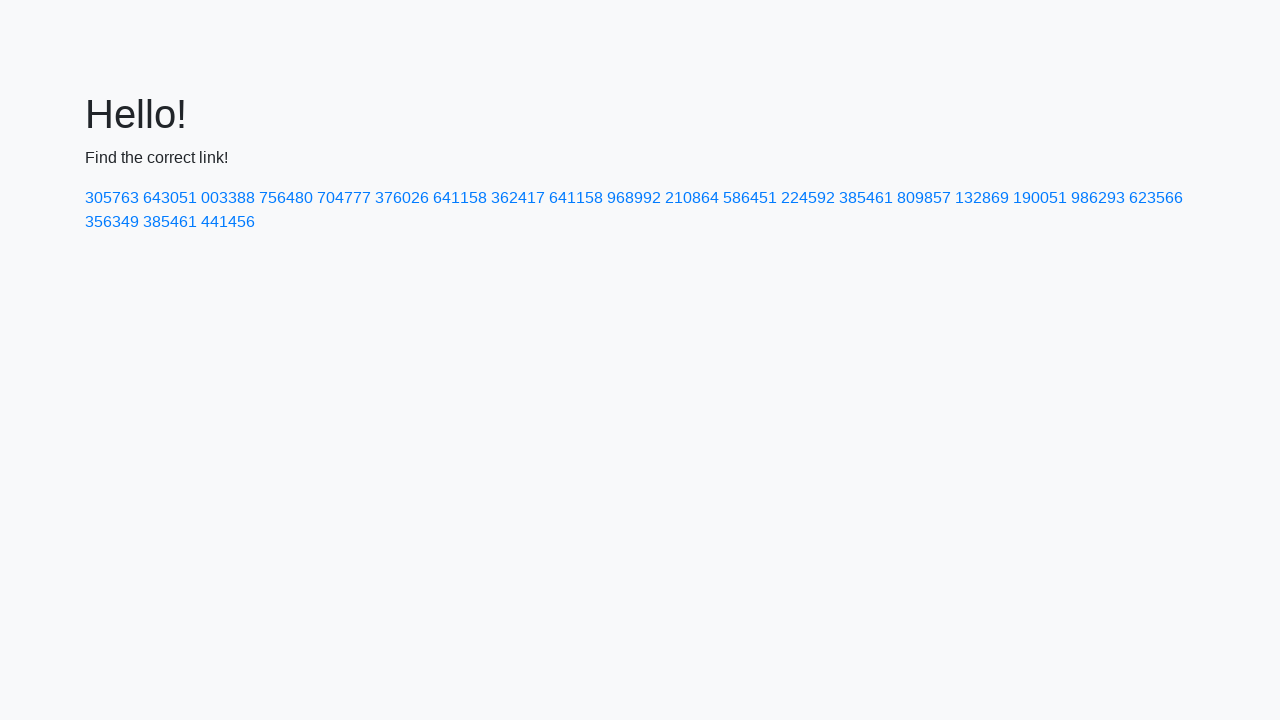

Clicked link with mathematically calculated text value: 224592 at (808, 198) on text=224592
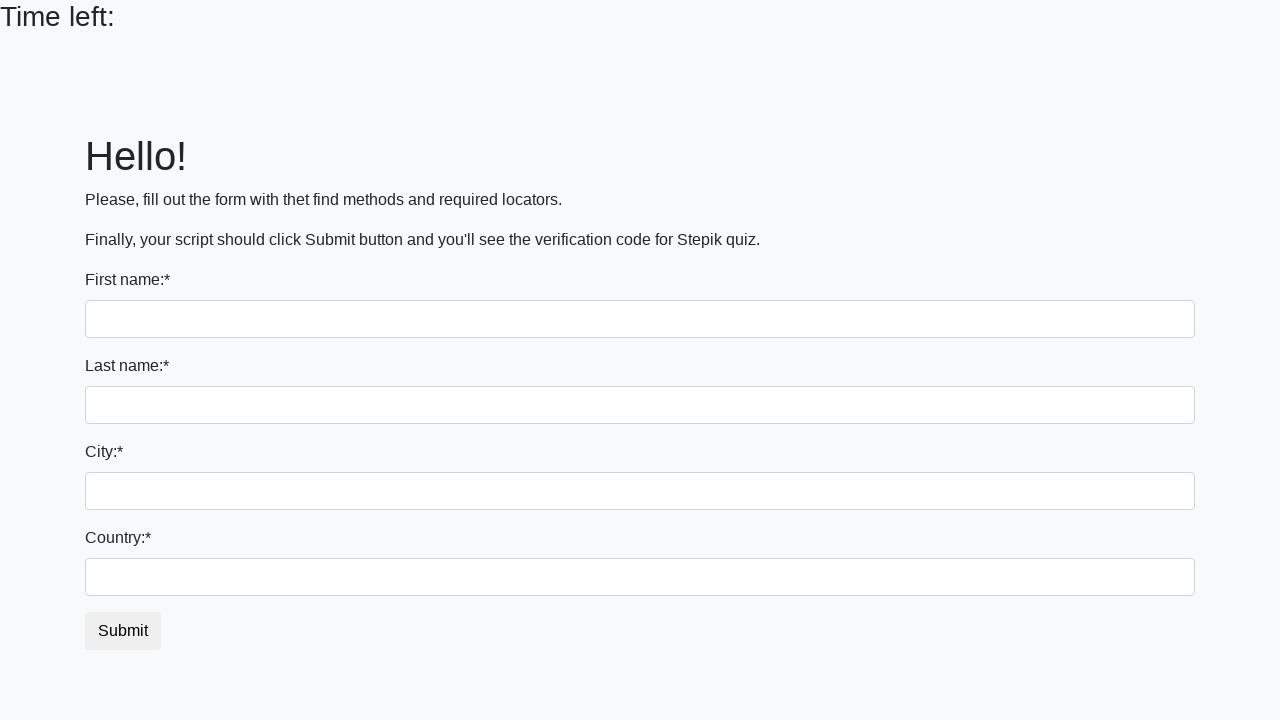

Filled first name field with 'Ivan' on input
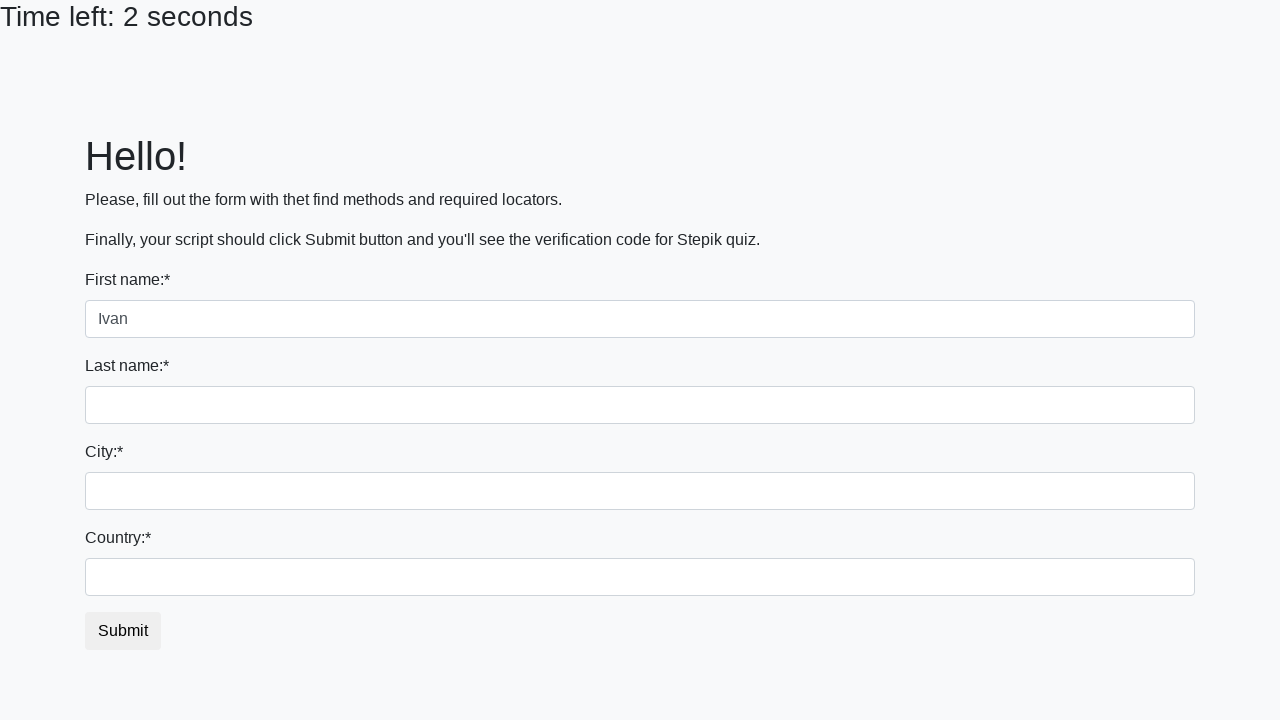

Filled last name field with 'Petrov' on input[name='last_name']
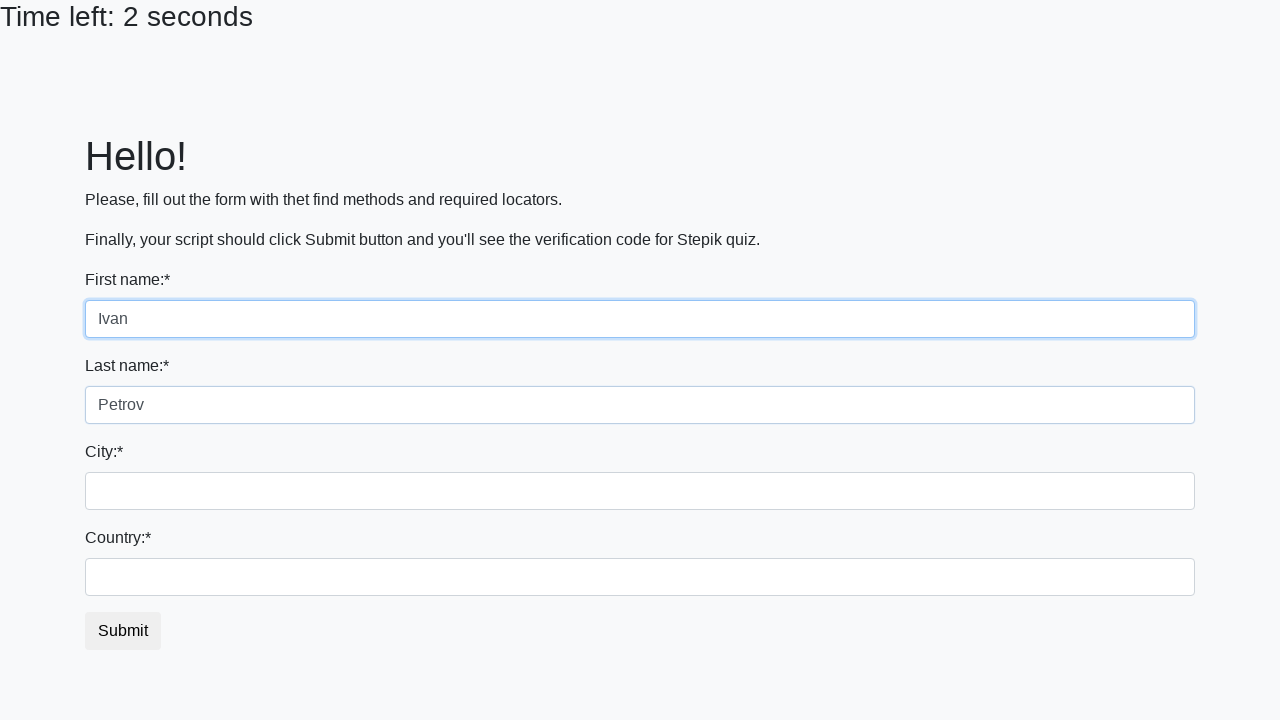

Filled city field with 'Smolensk' on .city
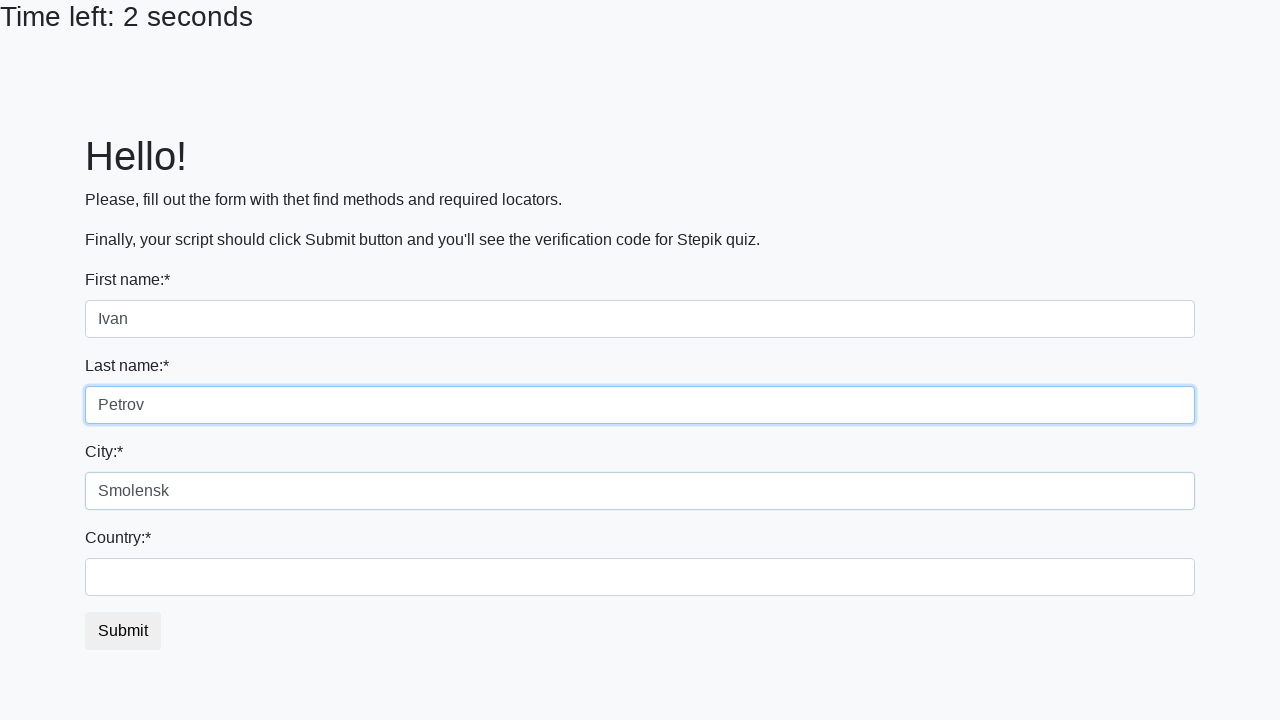

Filled country field with 'Russia' on #country
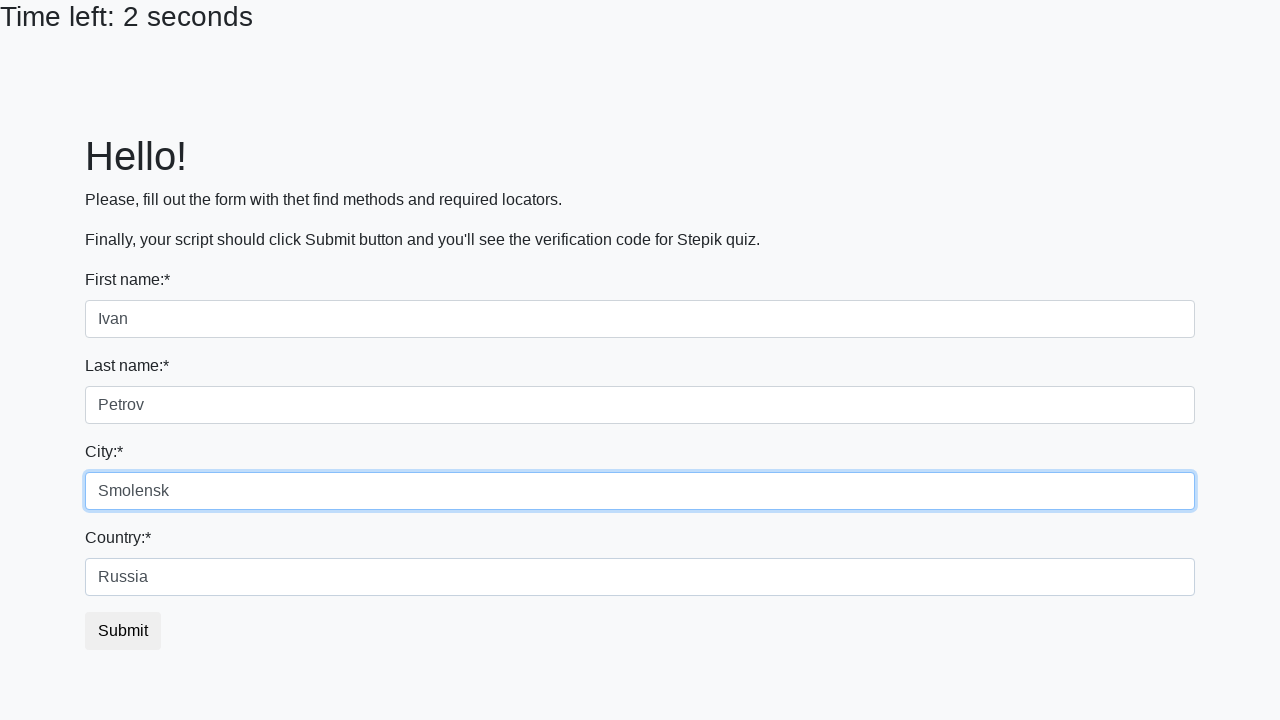

Clicked submit button to submit the form at (123, 631) on button.btn
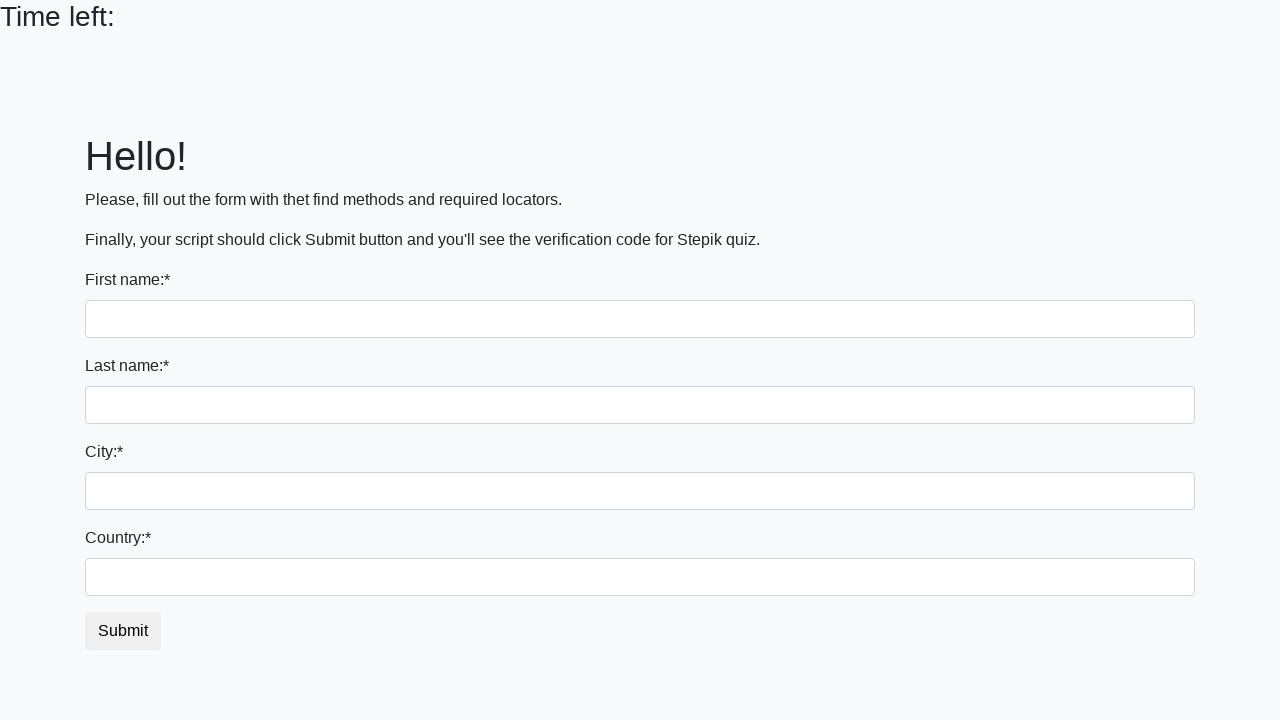

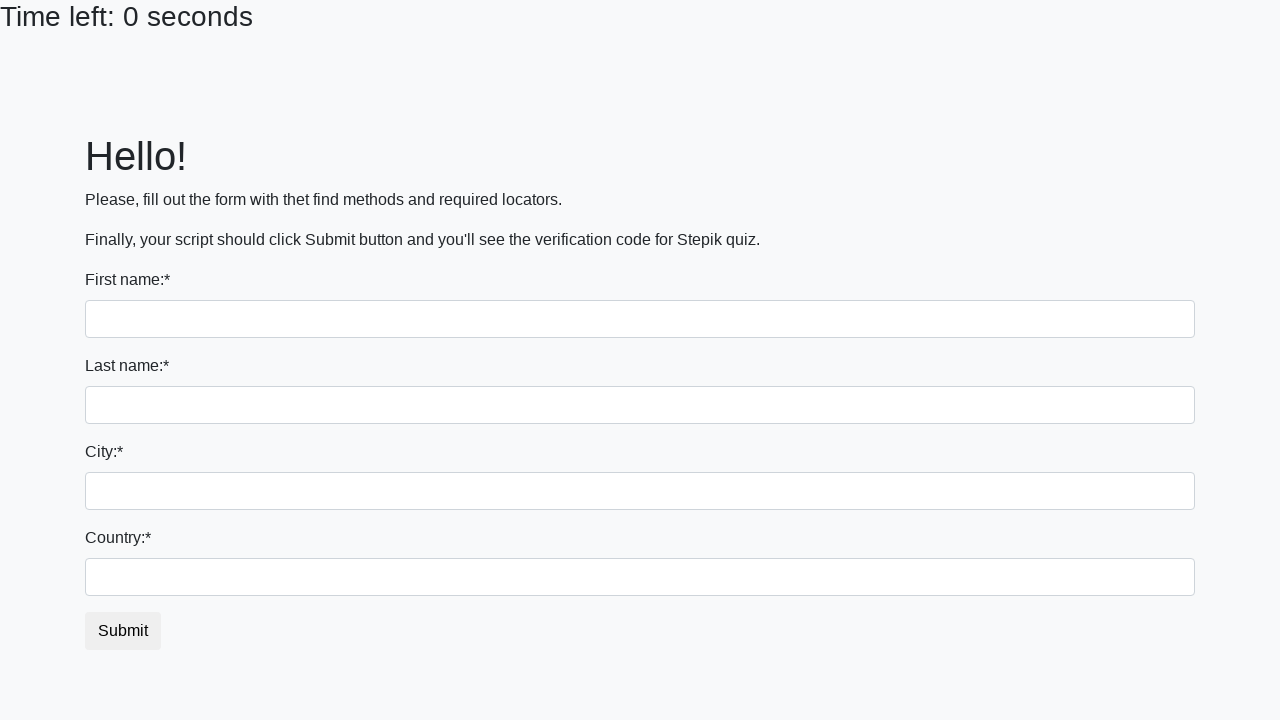